Solves a math captcha by reading a value, calculating the result using a logarithmic formula, filling the answer, selecting checkboxes and radio buttons, then submitting the form

Starting URL: http://suninjuly.github.io/math.html

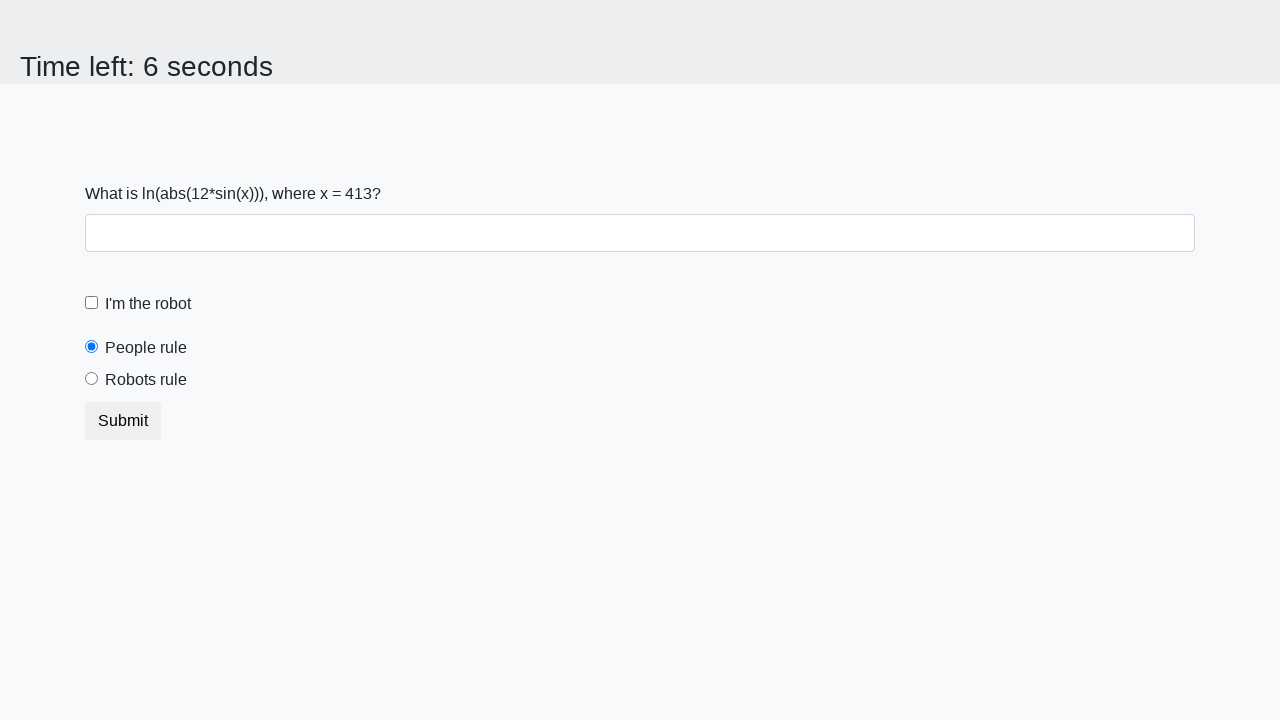

Located and read the X value from the math captcha
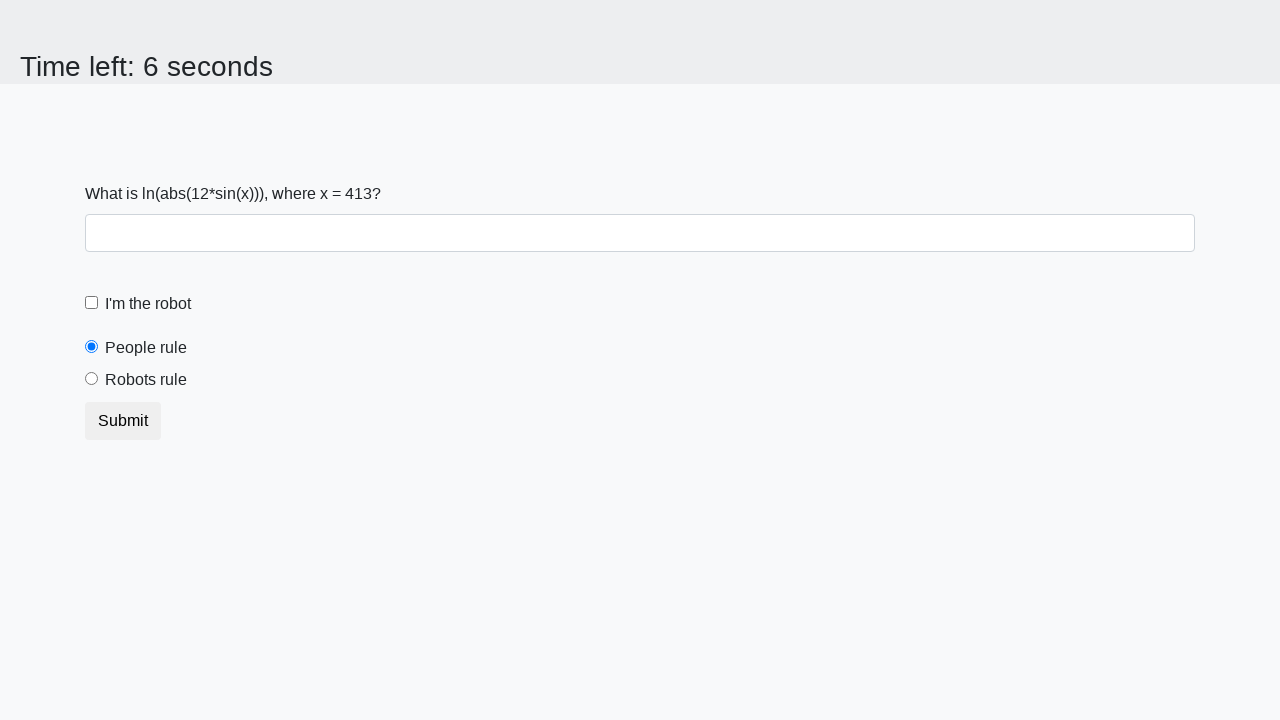

Calculated the answer using logarithmic formula: log(abs(12*sin(x)))
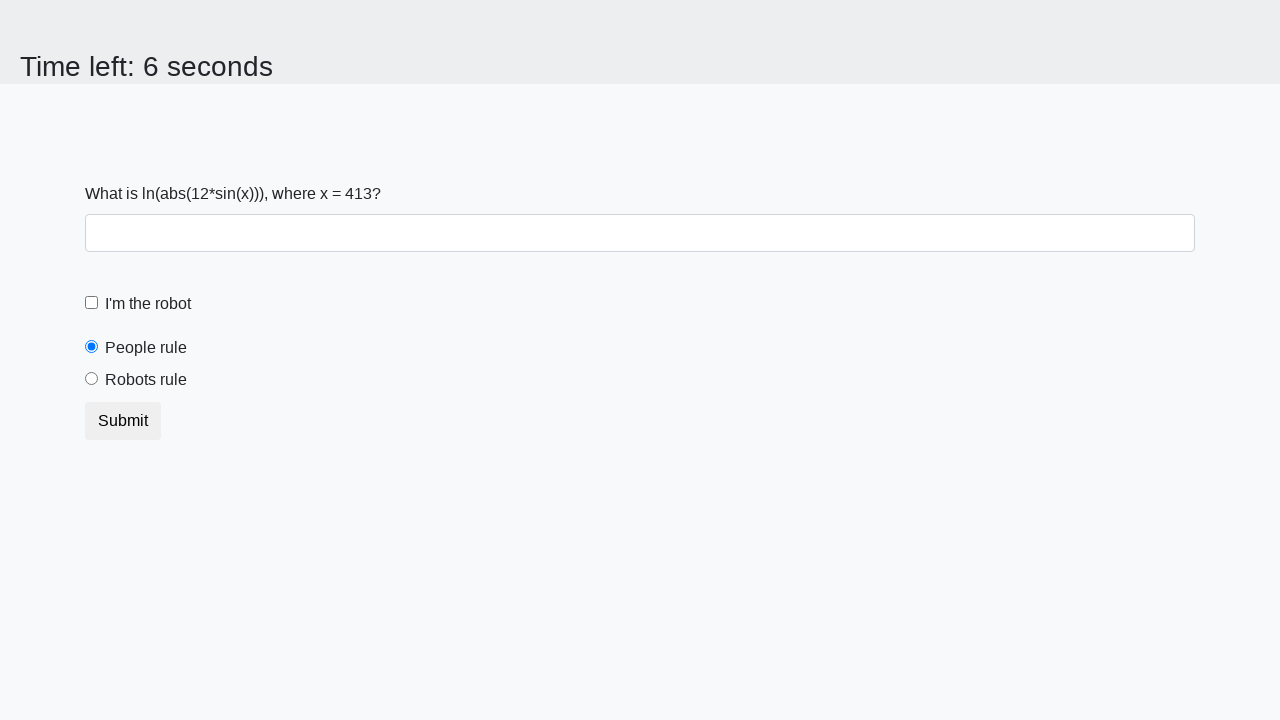

Filled the answer field with the calculated value on #answer
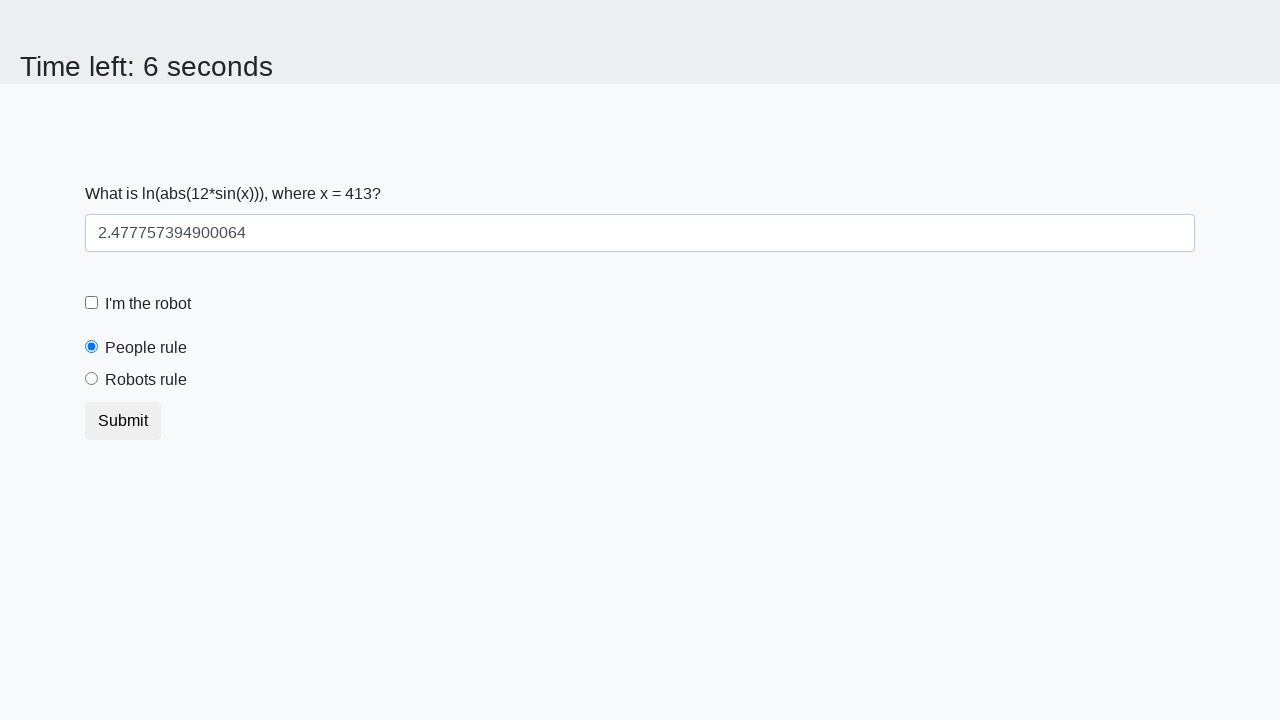

Checked the robot checkbox at (92, 303) on #robotCheckbox
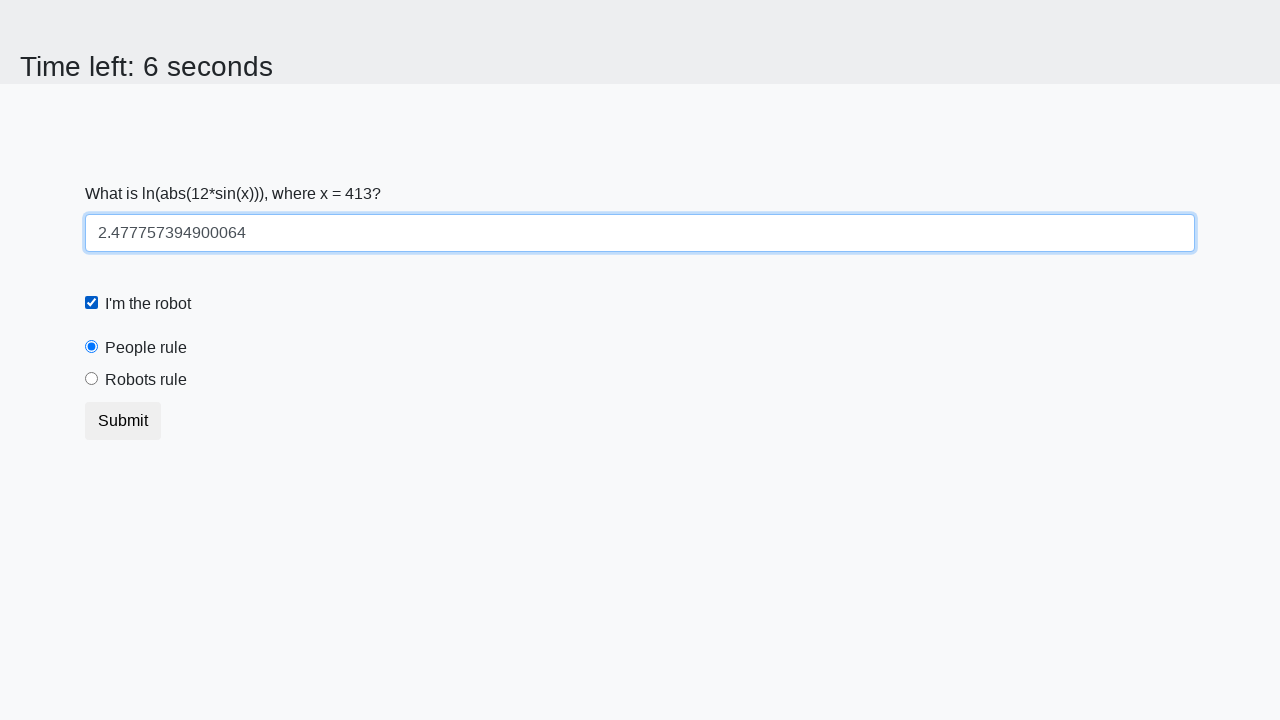

Selected the robots rule radio button at (92, 379) on #robotsRule
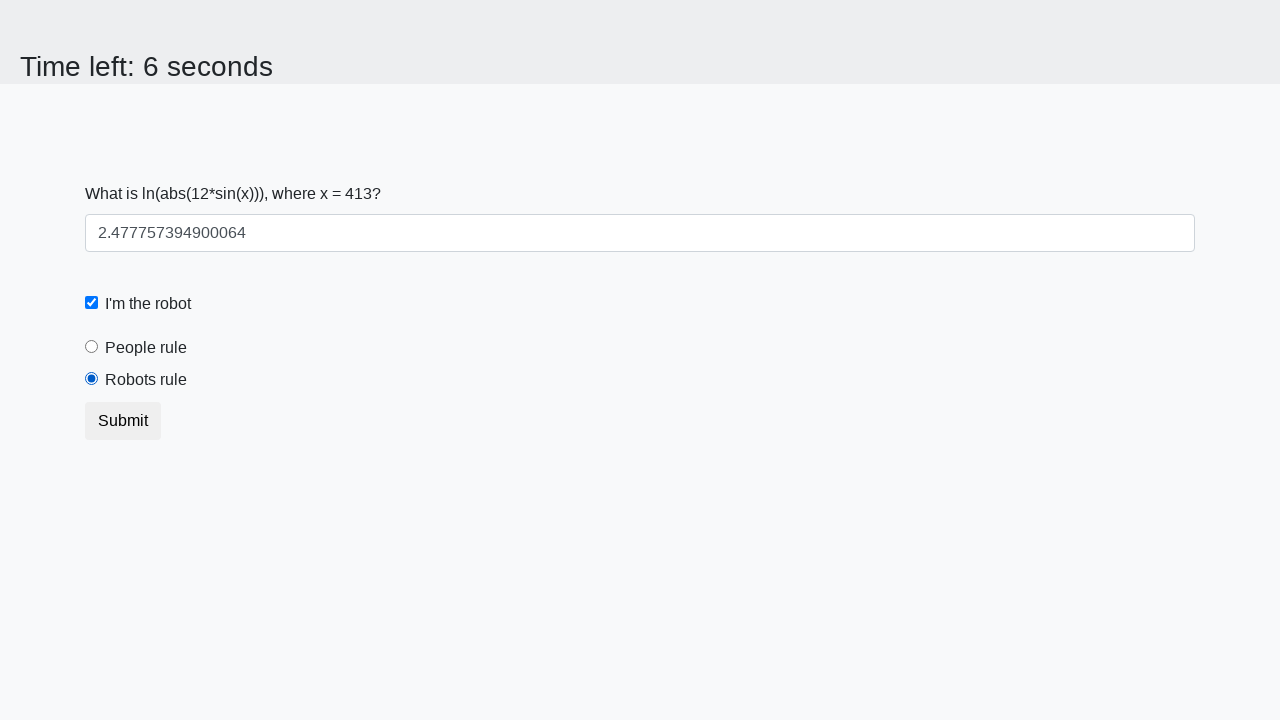

Clicked the submit button to submit the form at (123, 421) on .btn-default
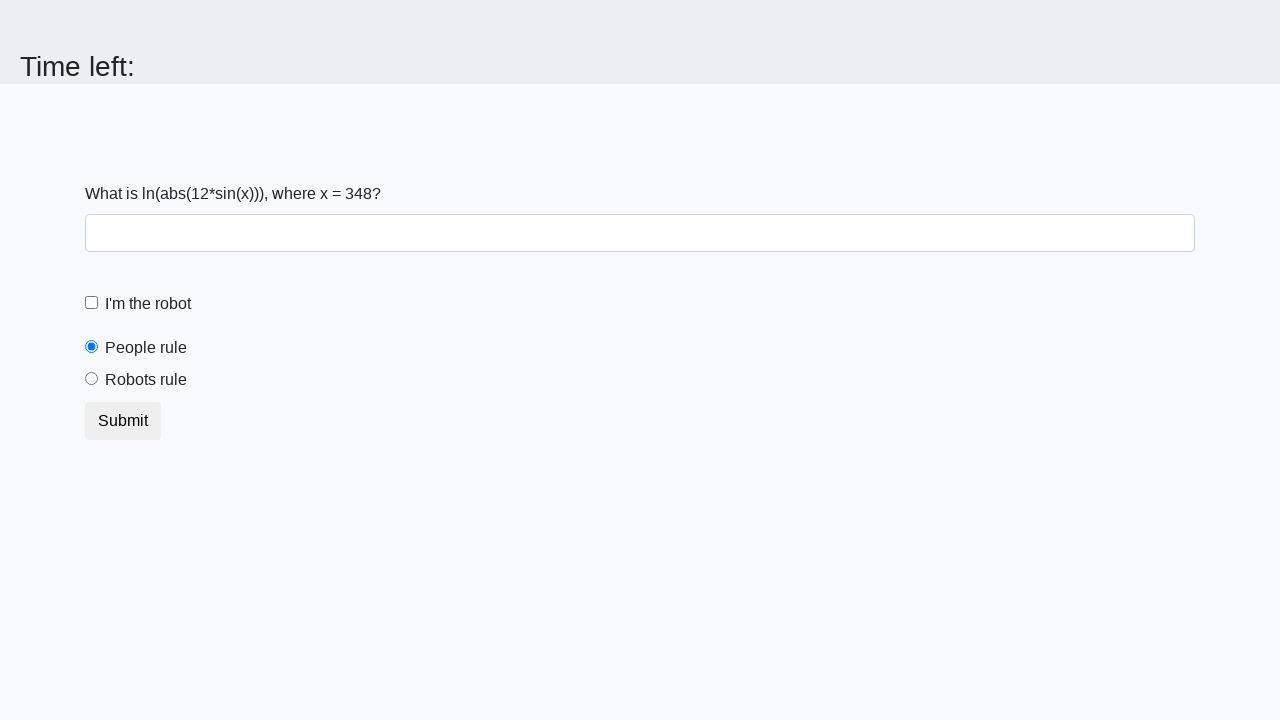

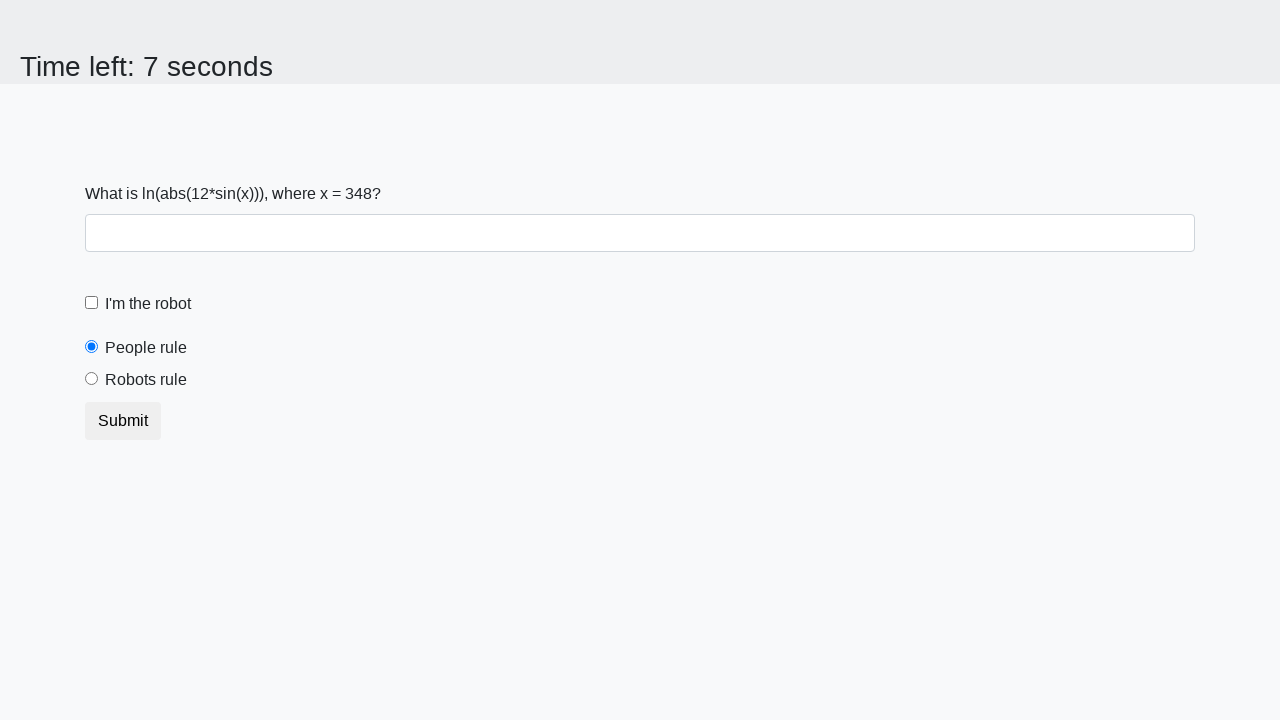